Tests JavaScript alert functionality by clicking a button to trigger an alert, verifying the alert text, accepting it, and checking the result message

Starting URL: https://the-internet.herokuapp.com/javascript_alerts

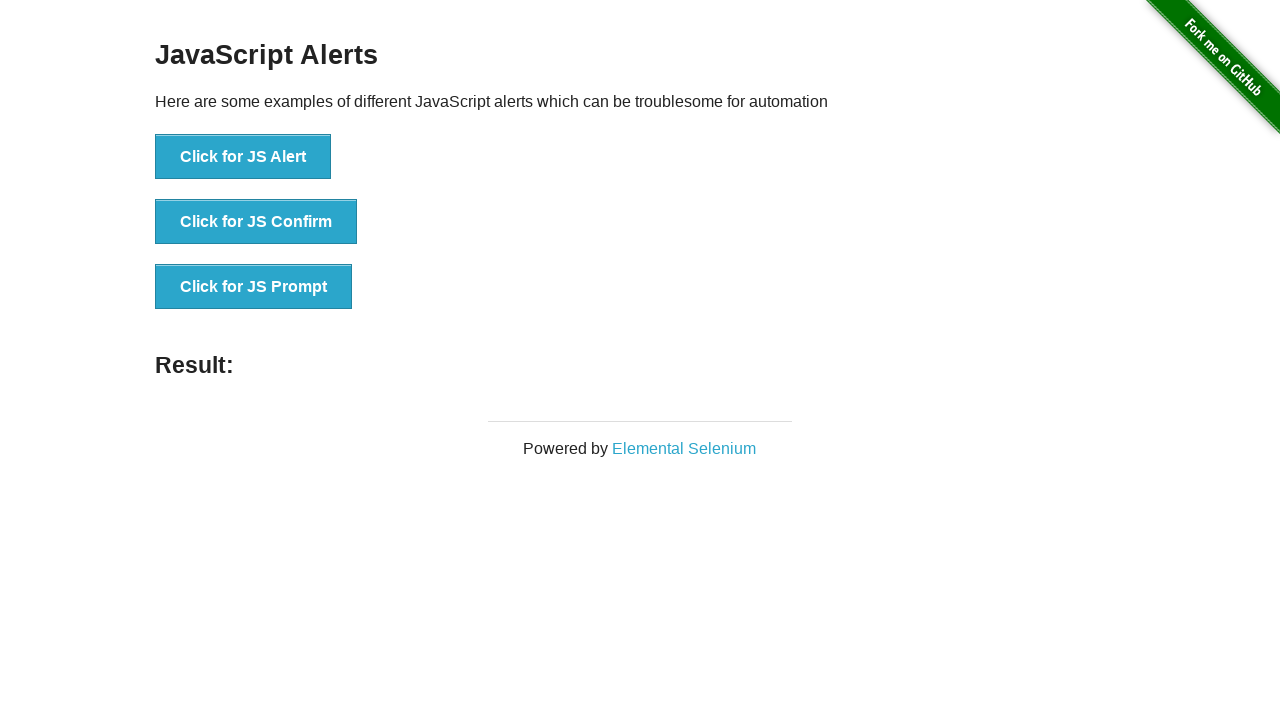

Clicked button to trigger JavaScript alert at (243, 157) on #content > div > ul > li:nth-child(1) > button
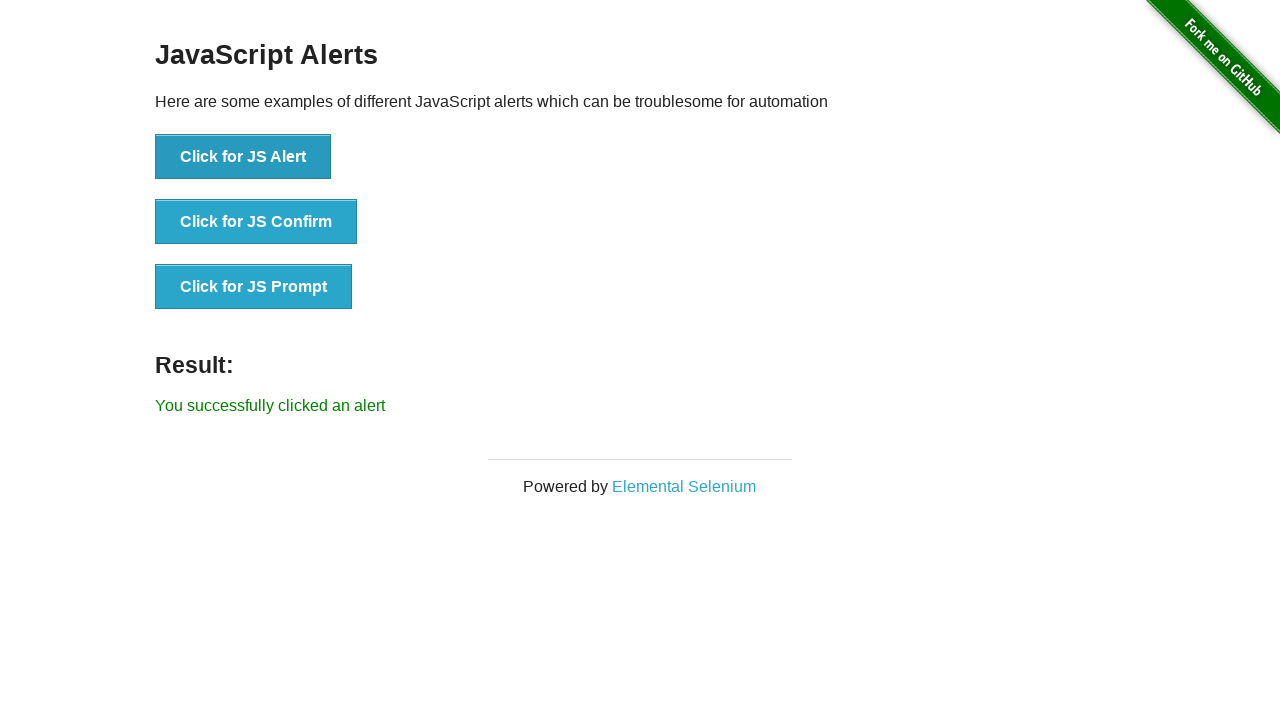

Set up dialog handler to accept alerts
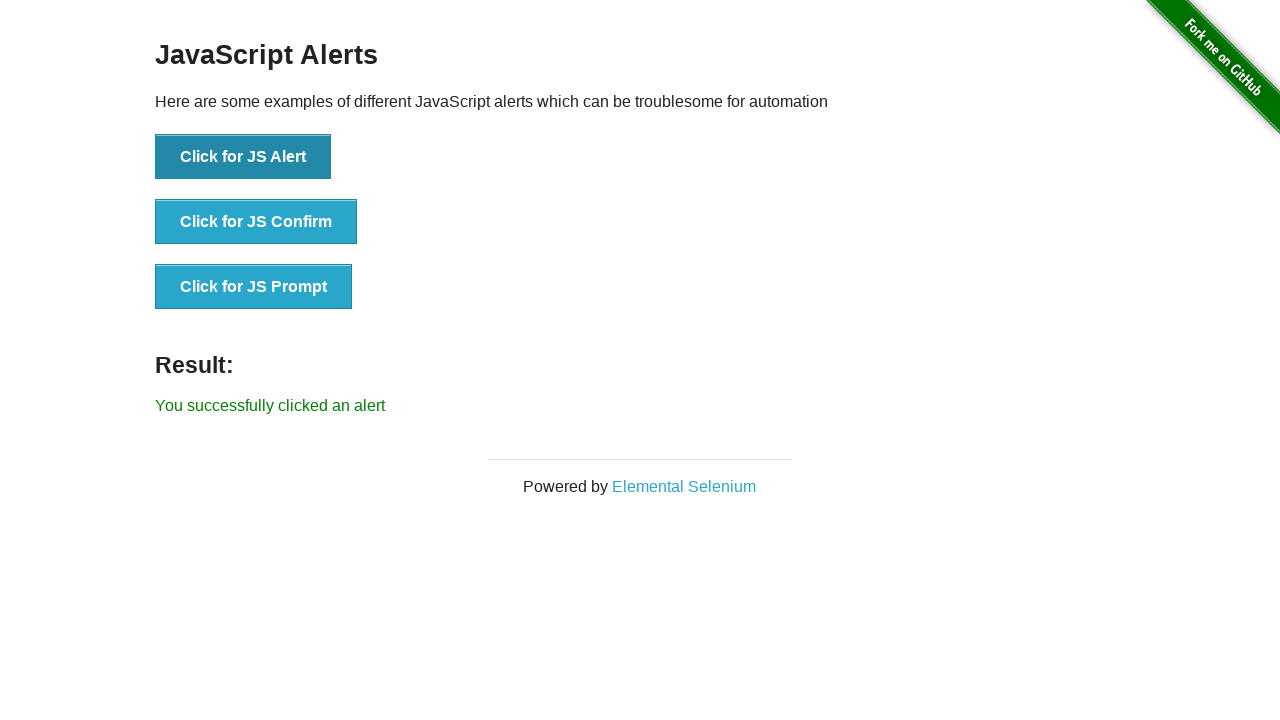

Result message element appeared after accepting alert
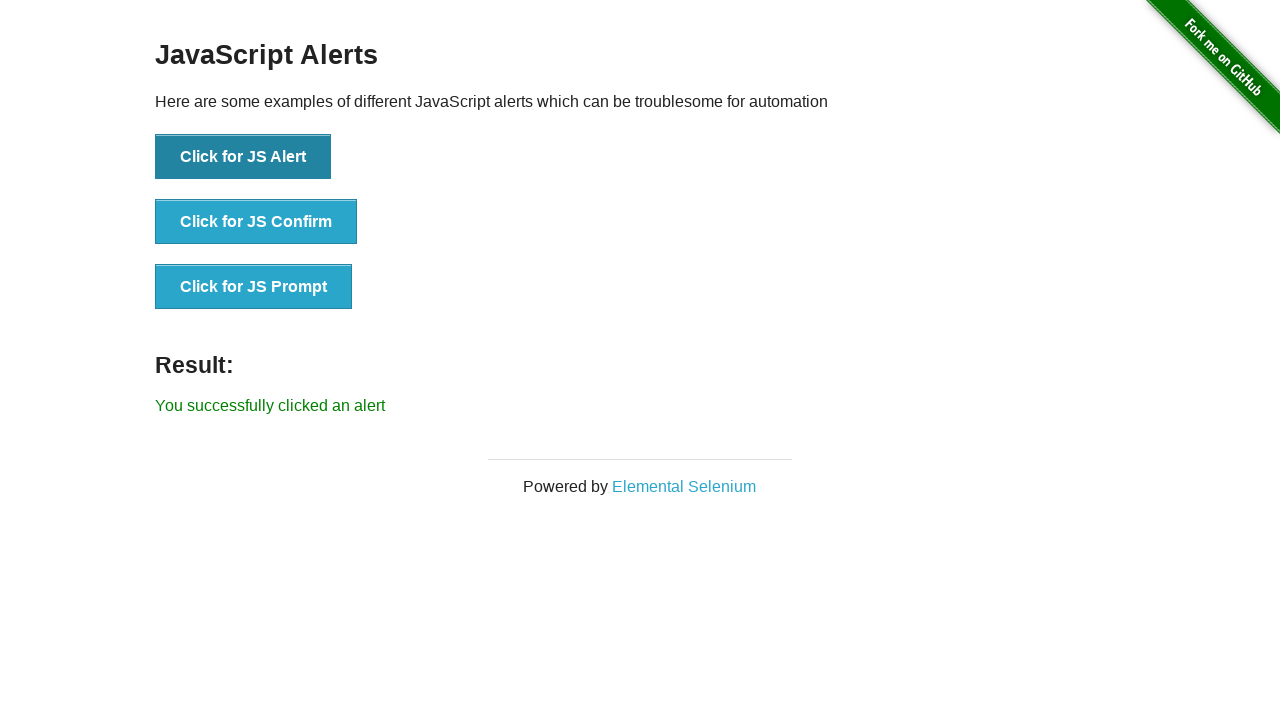

Retrieved result text content
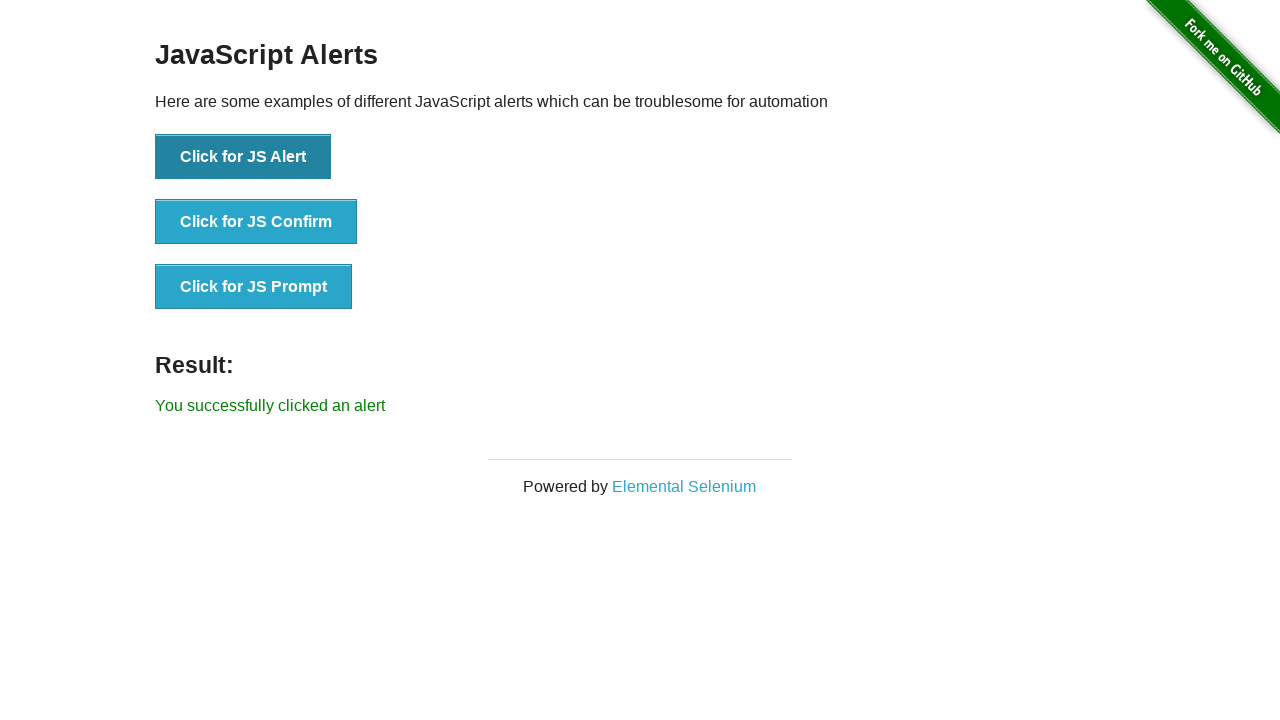

Verified result text matches expected message: 'You successfully clicked an alert'
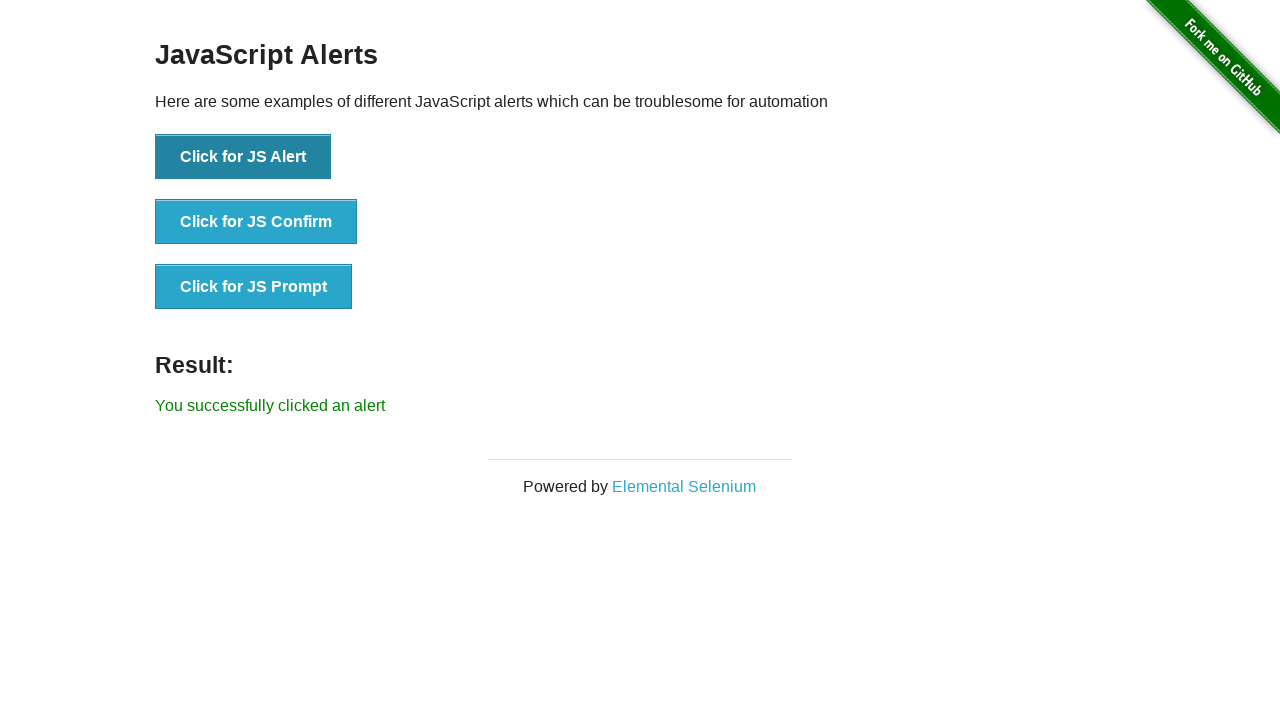

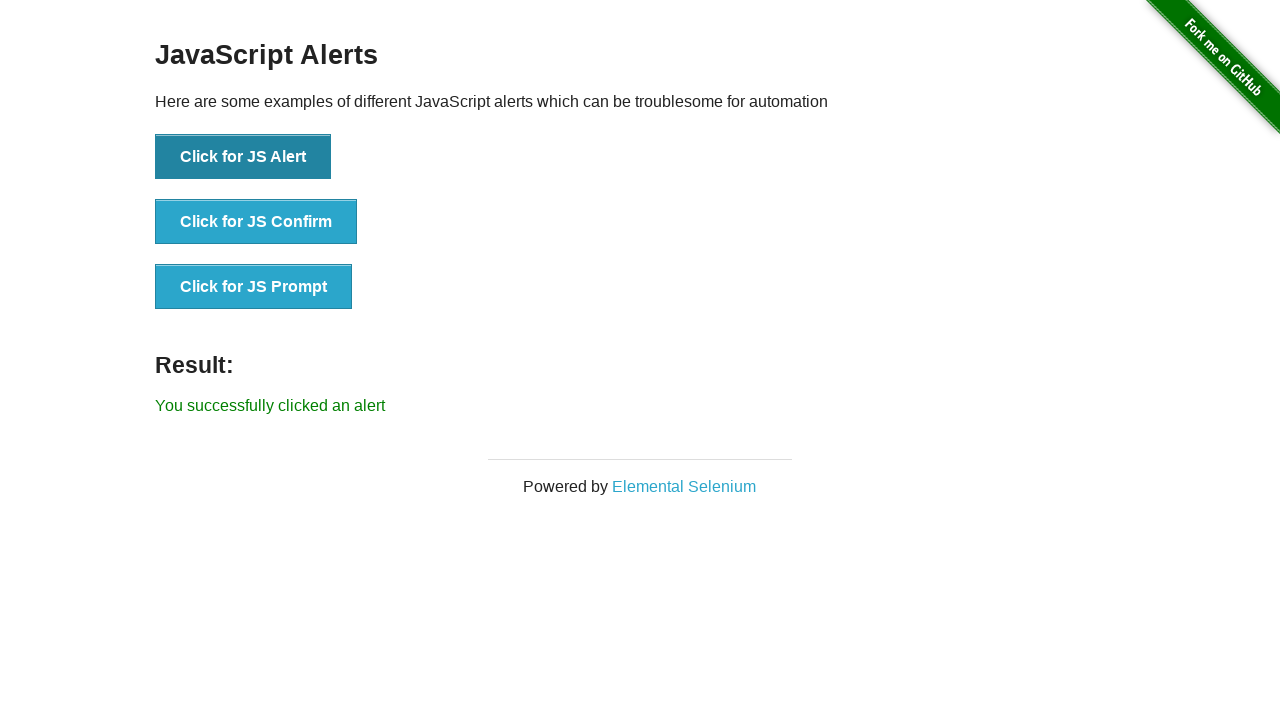